Performs a drag and drop action by offset, moving the draggable element to the droppable element's position

Starting URL: https://crossbrowsertesting.github.io/drag-and-drop

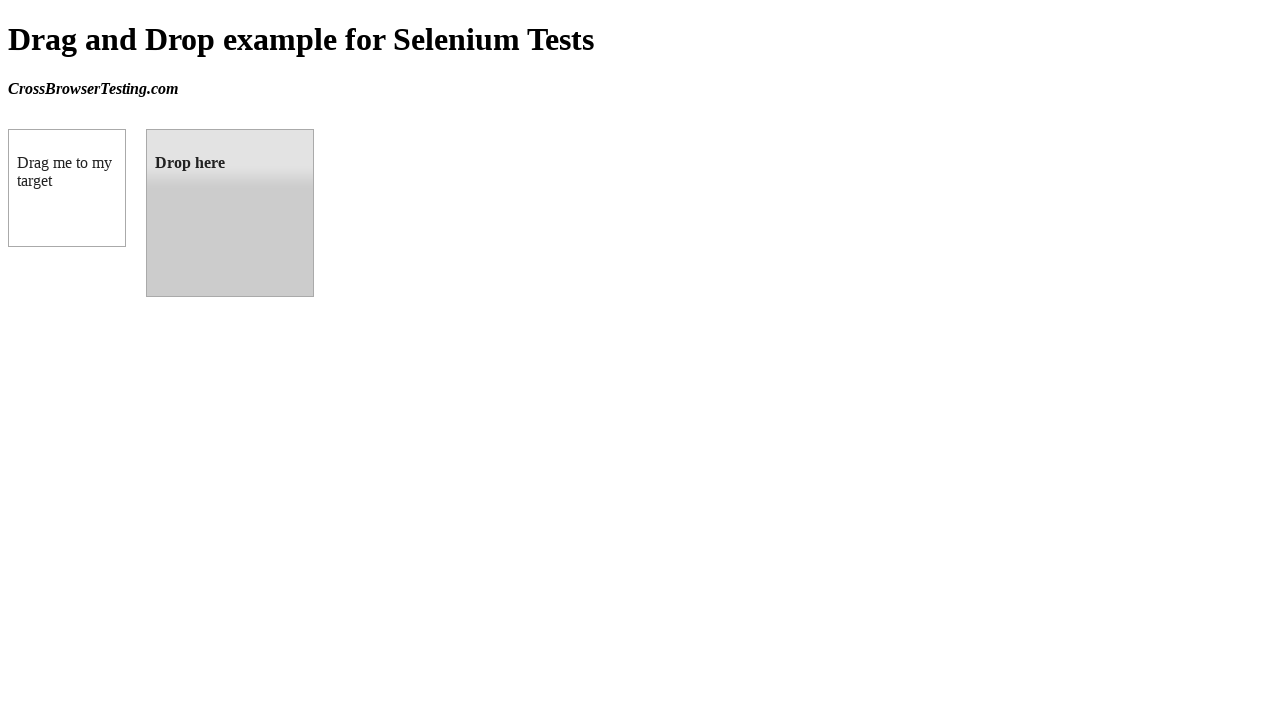

Waited for draggable element to load
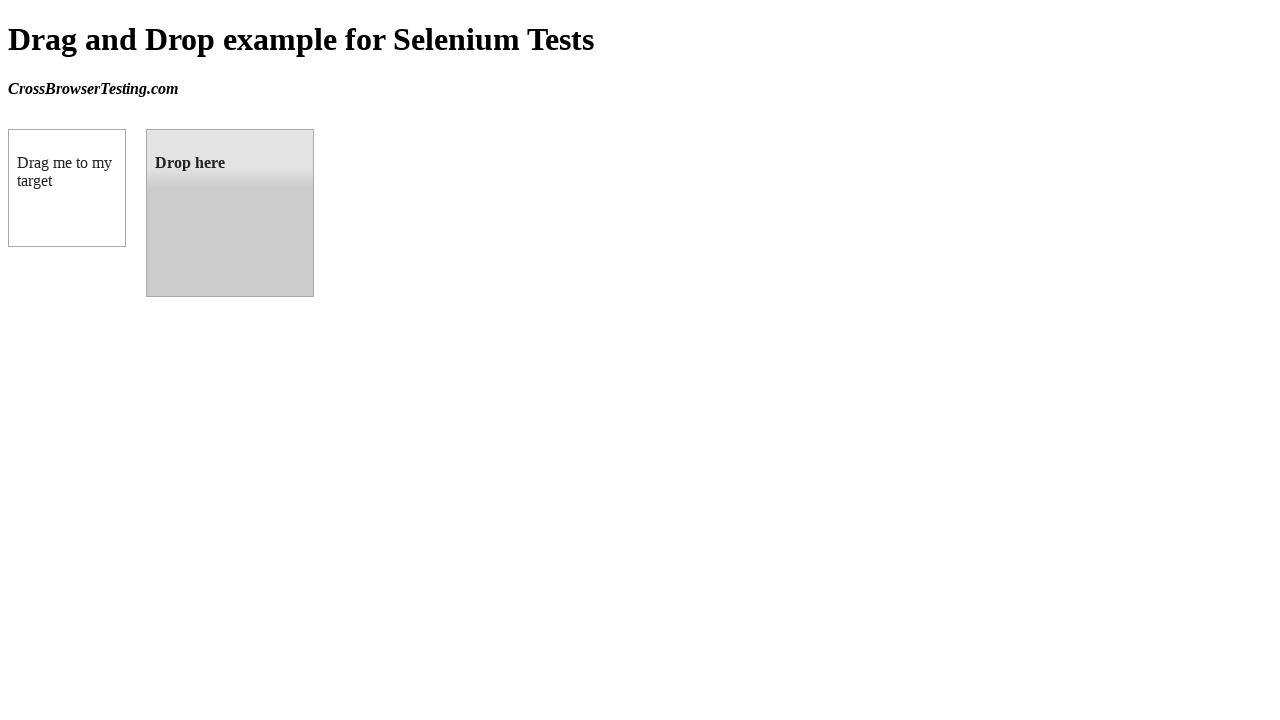

Waited for droppable element to load
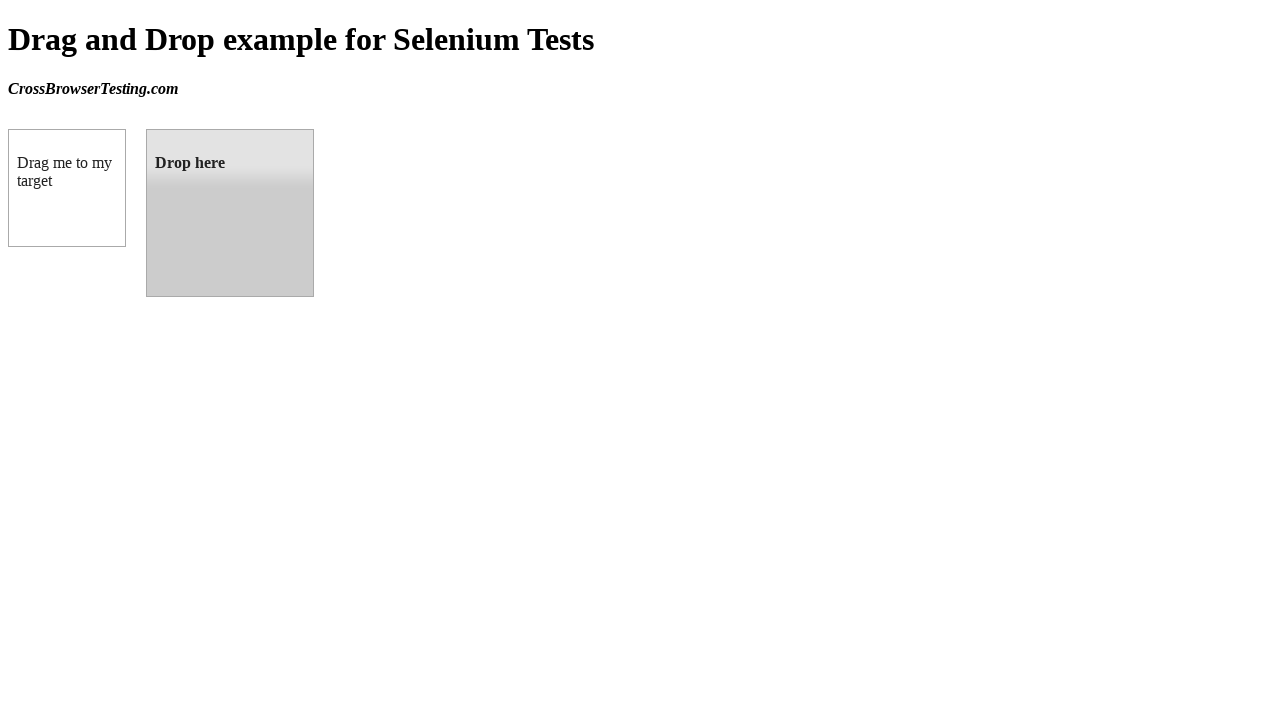

Located target droppable element
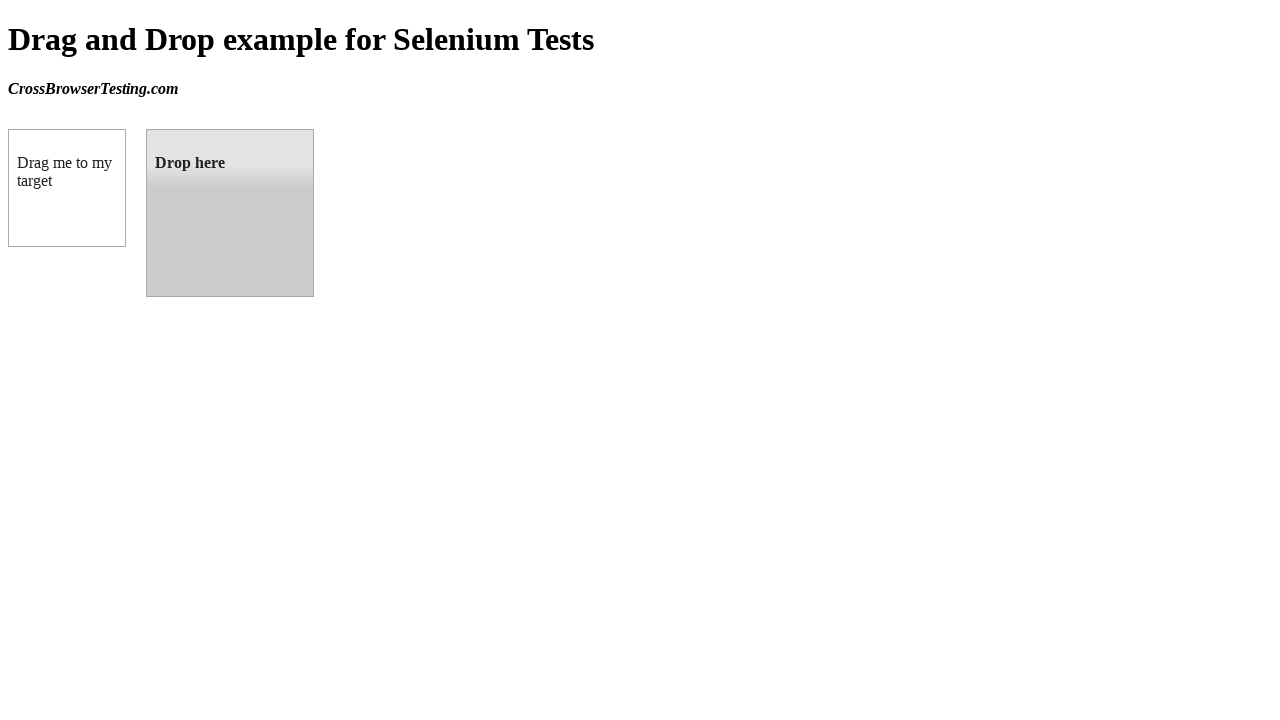

Retrieved bounding box of droppable element
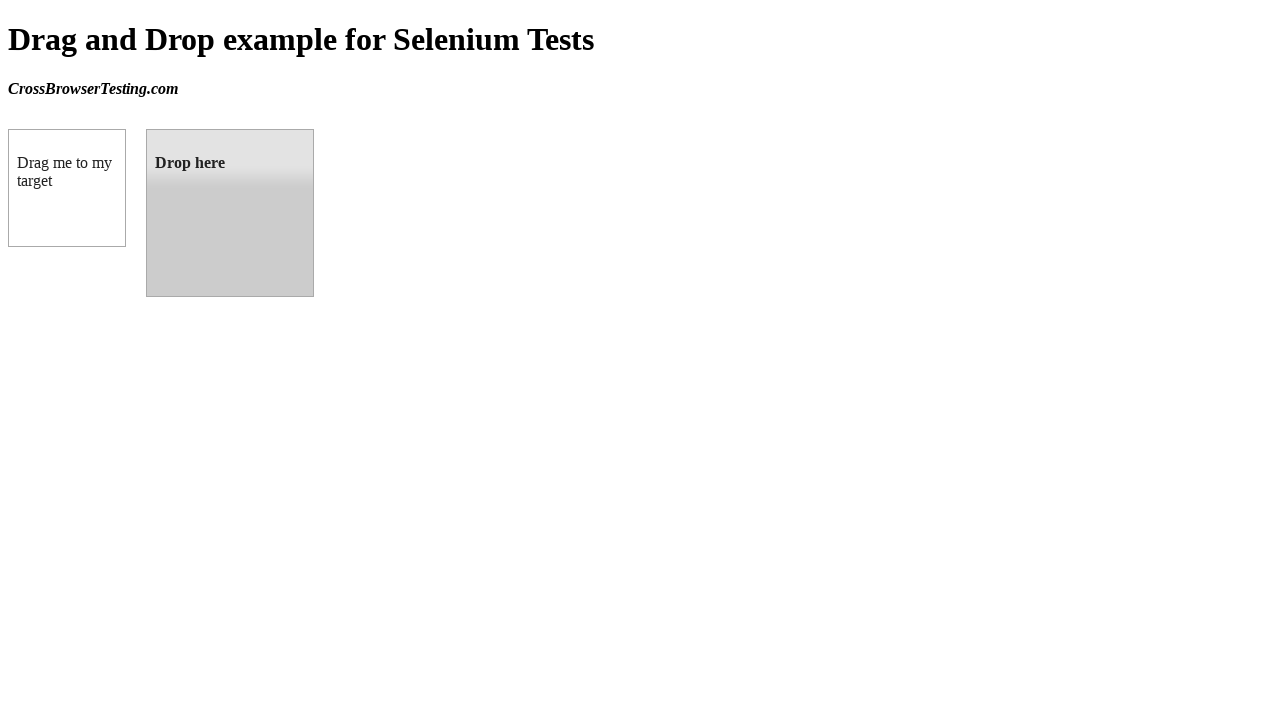

Located source draggable element
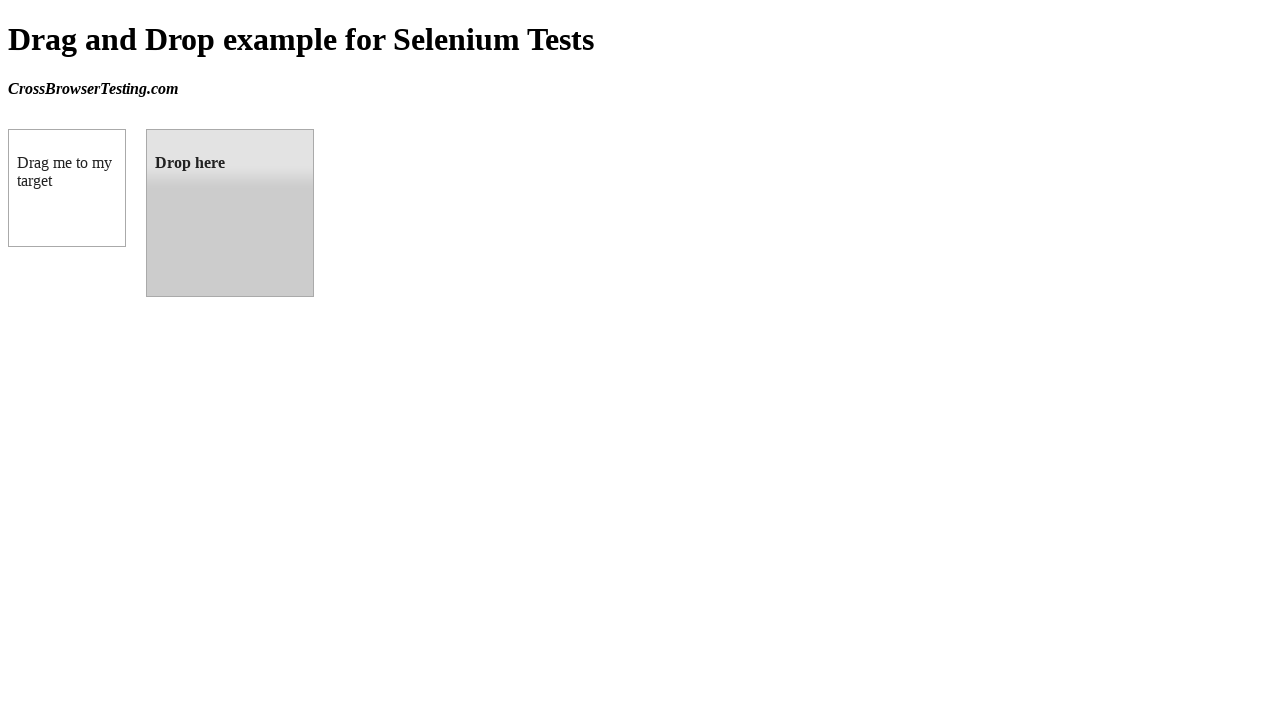

Performed drag and drop action, moving draggable element to droppable element position at (230, 213)
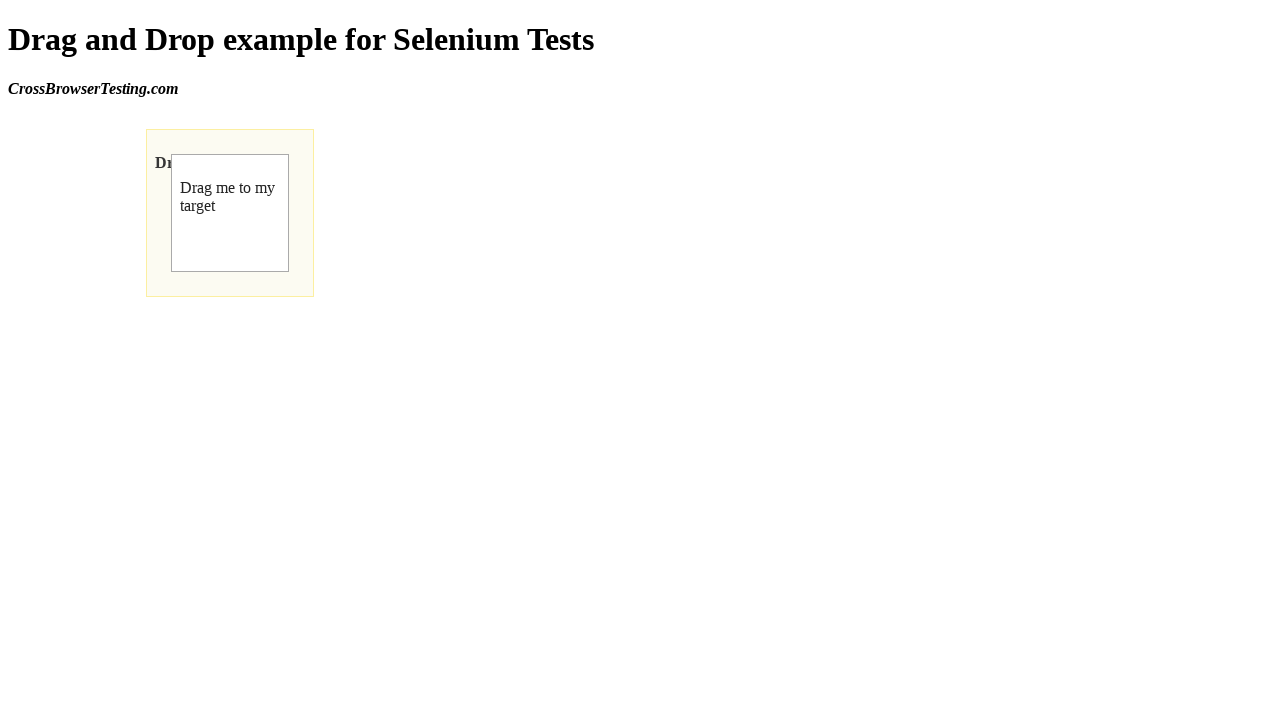

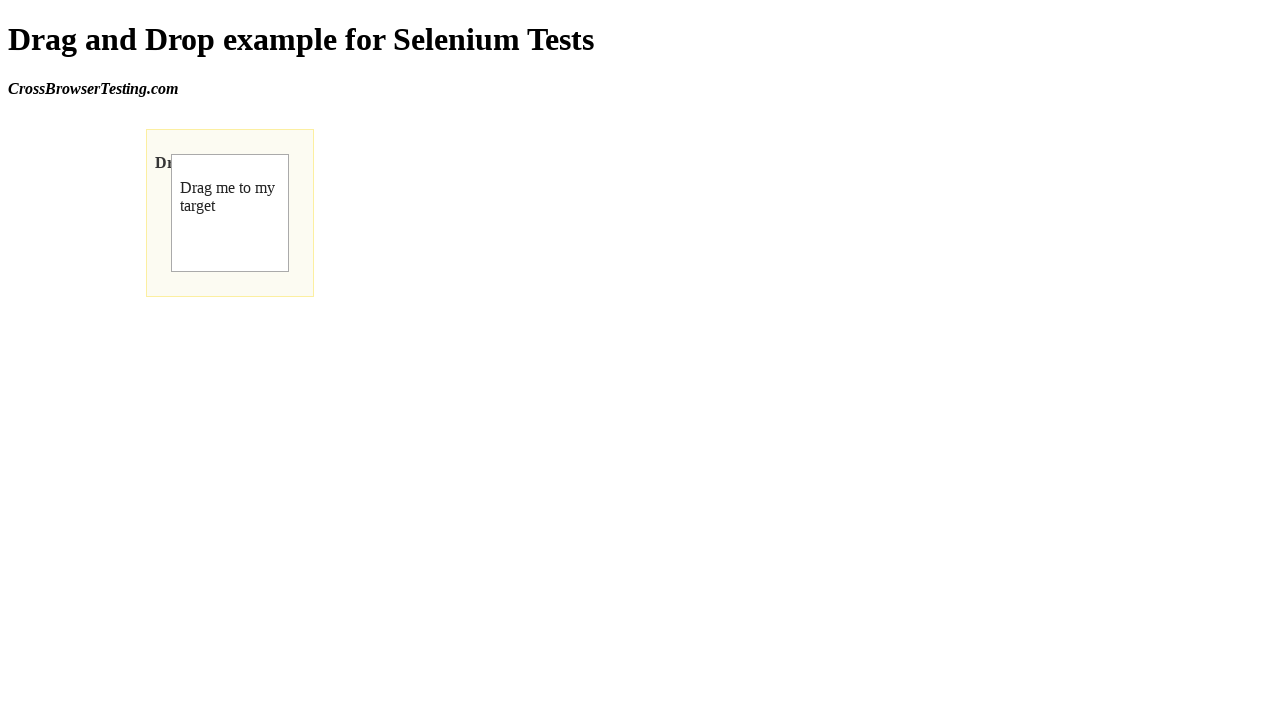